Tests JavaScript prompt box by clicking the prompt button and entering text into the prompt

Starting URL: https://www.hyrtutorials.com/p/alertsdemo.html

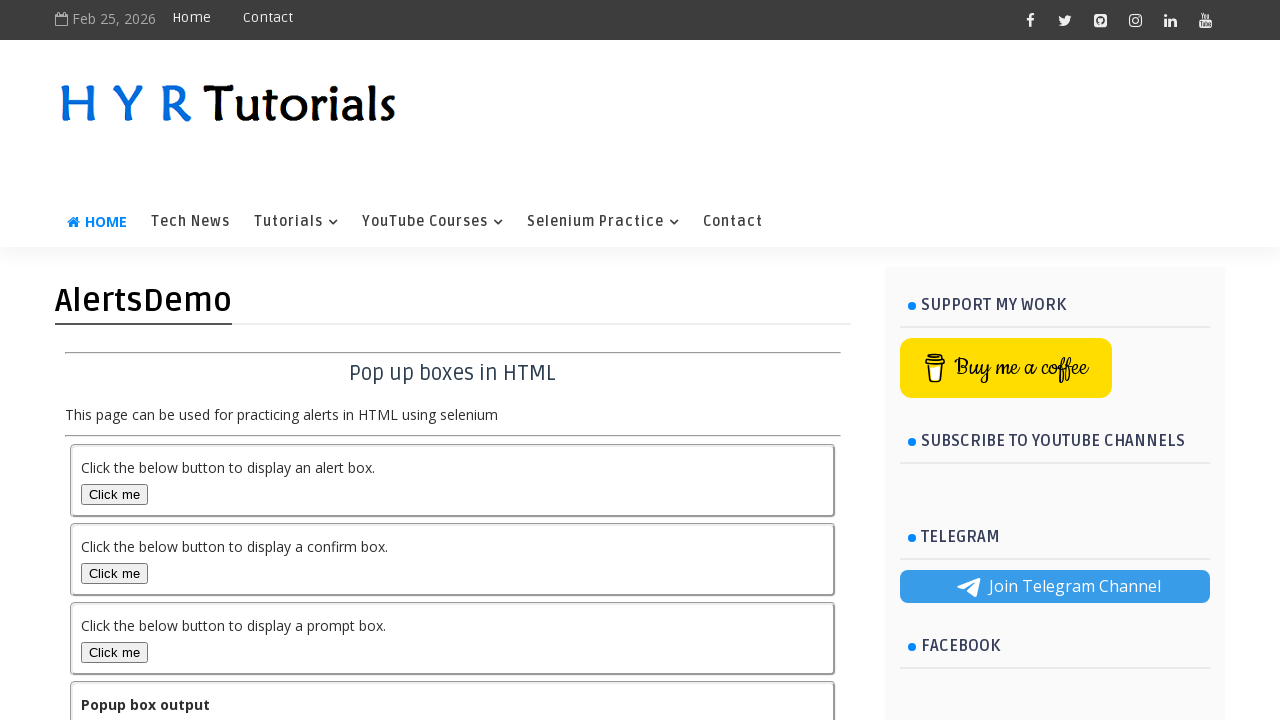

Set up dialog handler to accept prompt with text 'Sneha Reddy'
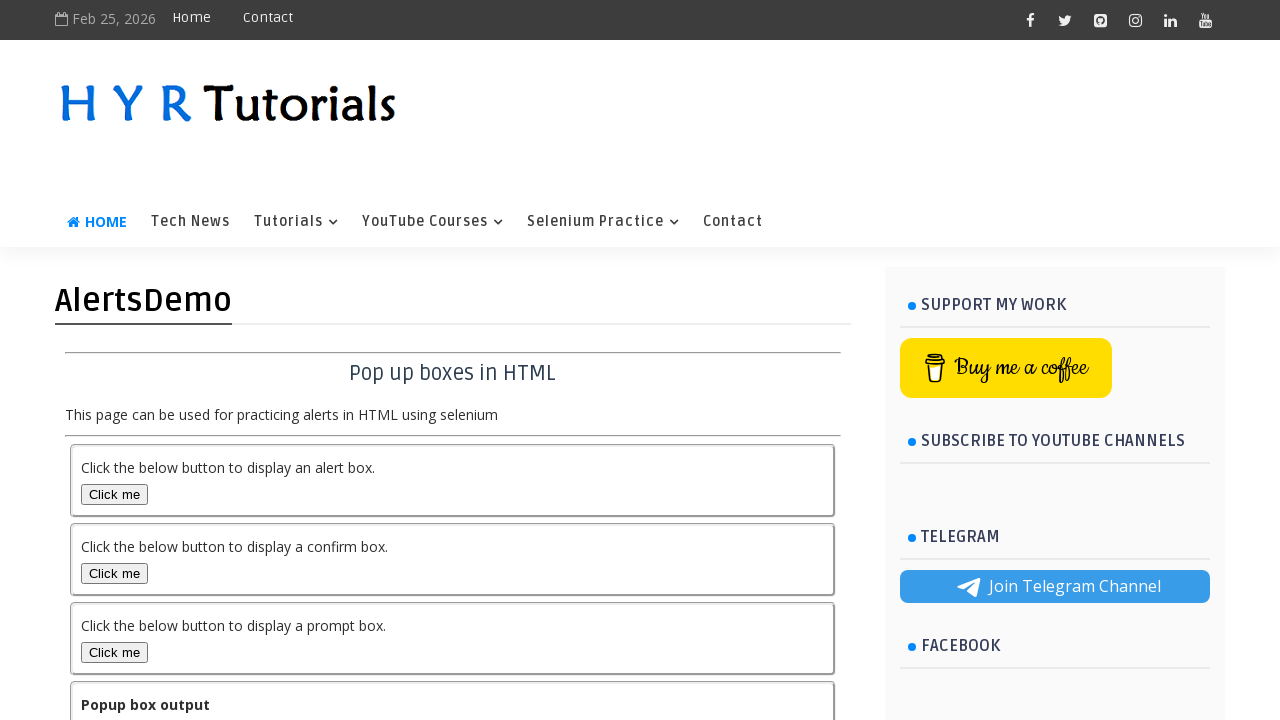

Clicked the prompt box button at (114, 652) on #promptBox
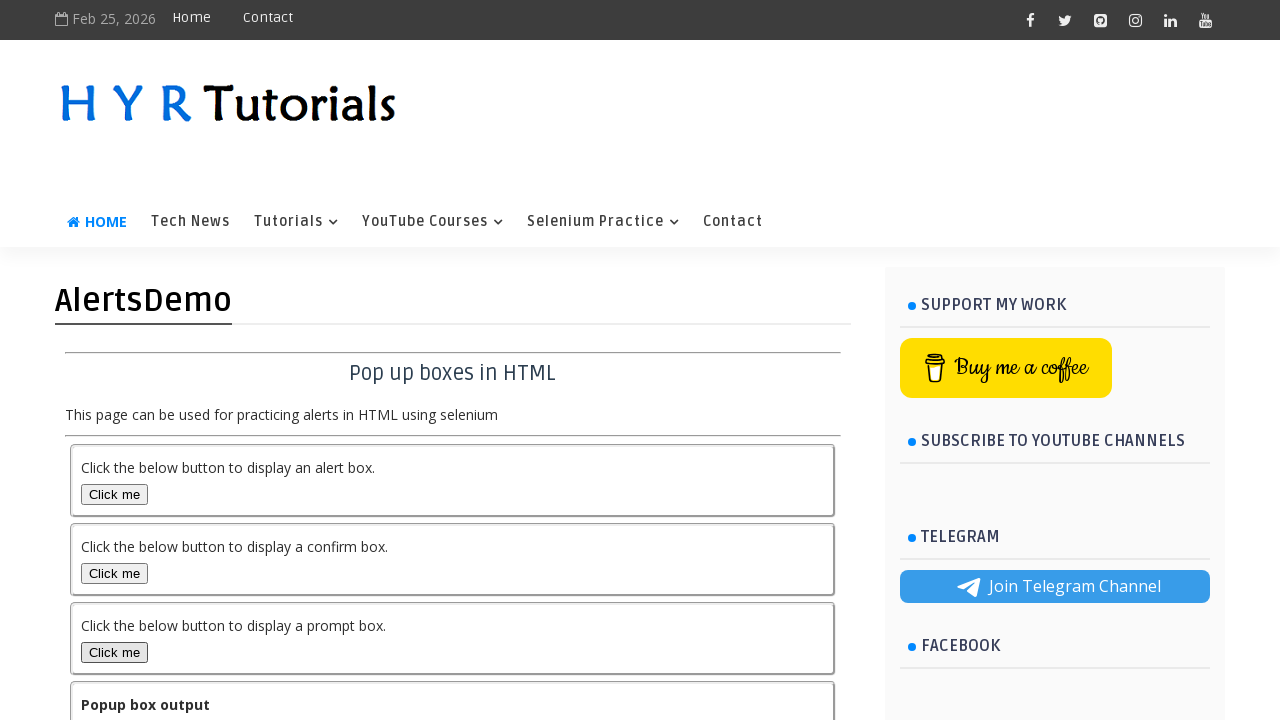

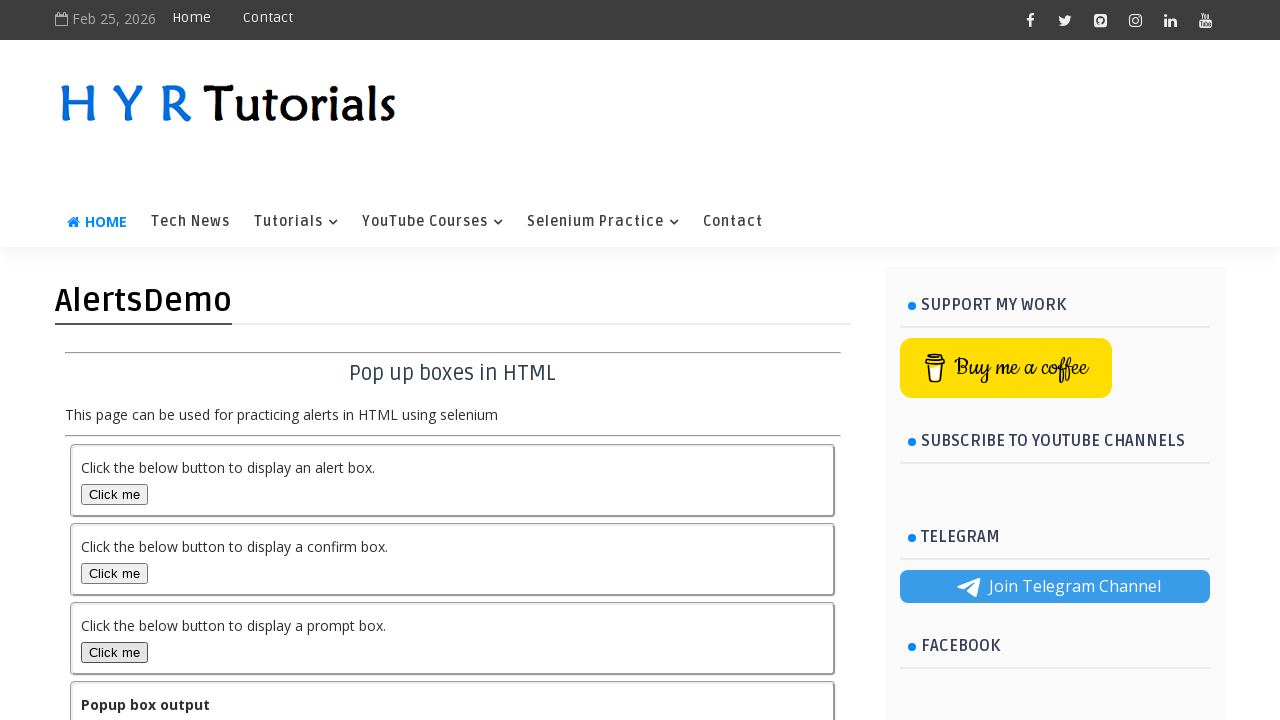